Tests that the automation practice website loads correctly by verifying the URL and setting a specific window size

Starting URL: http://practice.automationtesting.in/

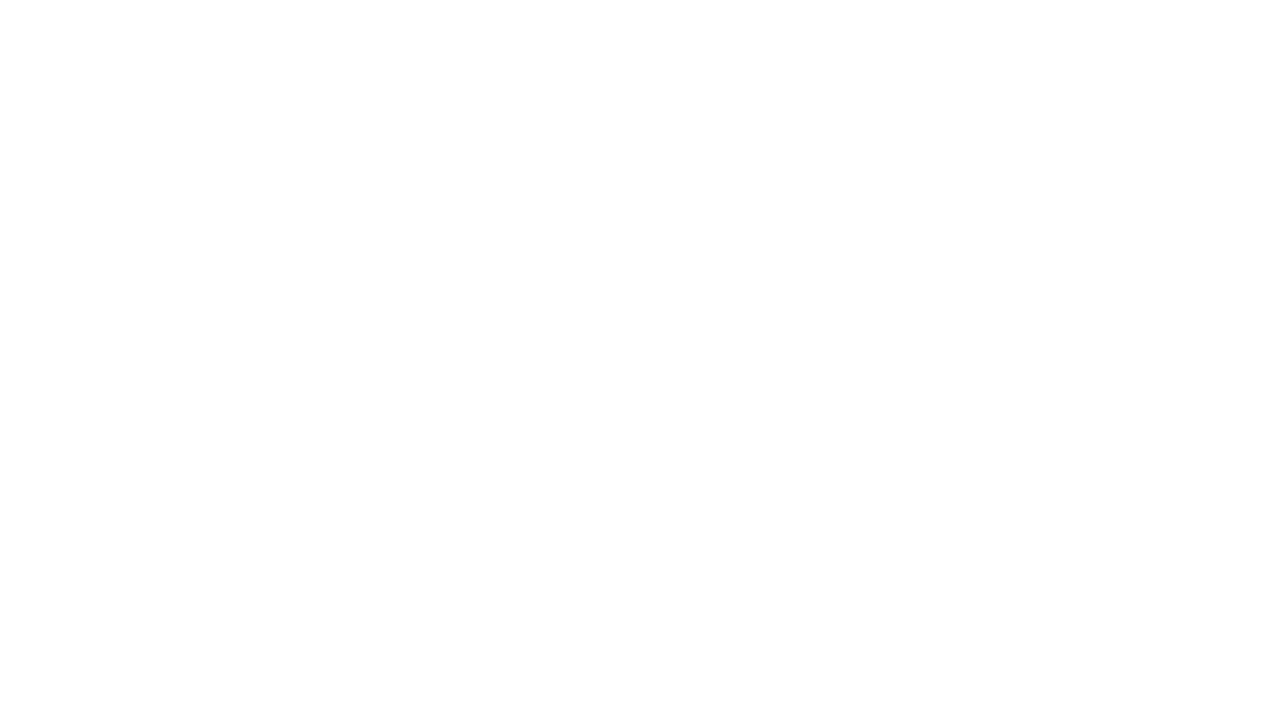

Set viewport size to 500x350 pixels
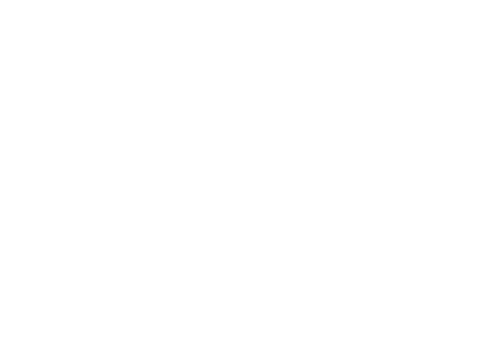

Verified that the URL contains 'practice.automationtesting.in'
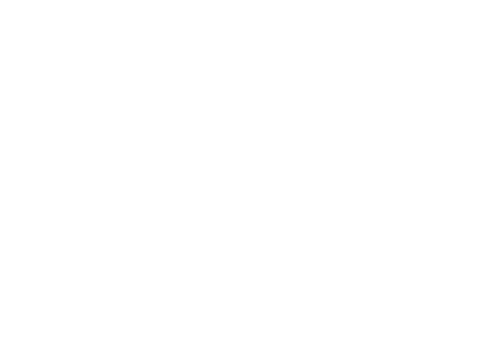

Waited for page to reach domcontentloaded state
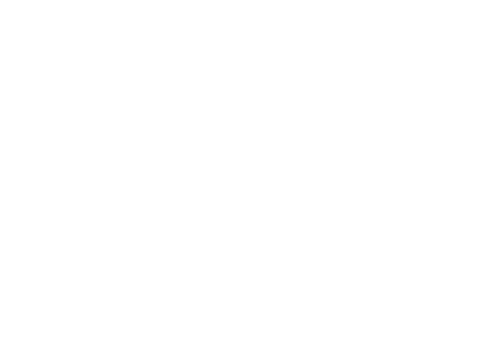

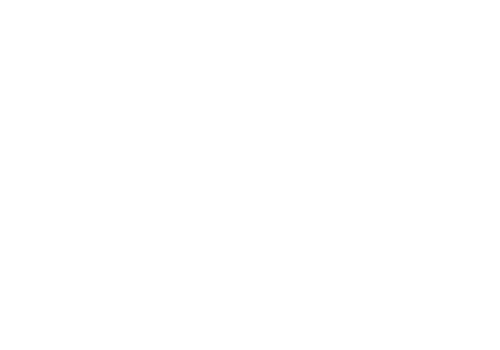